Clicks on "Submit new Language" menu item and verifies the submenu header text shows "Submit New Language"

Starting URL: https://www.99-bottles-of-beer.net/

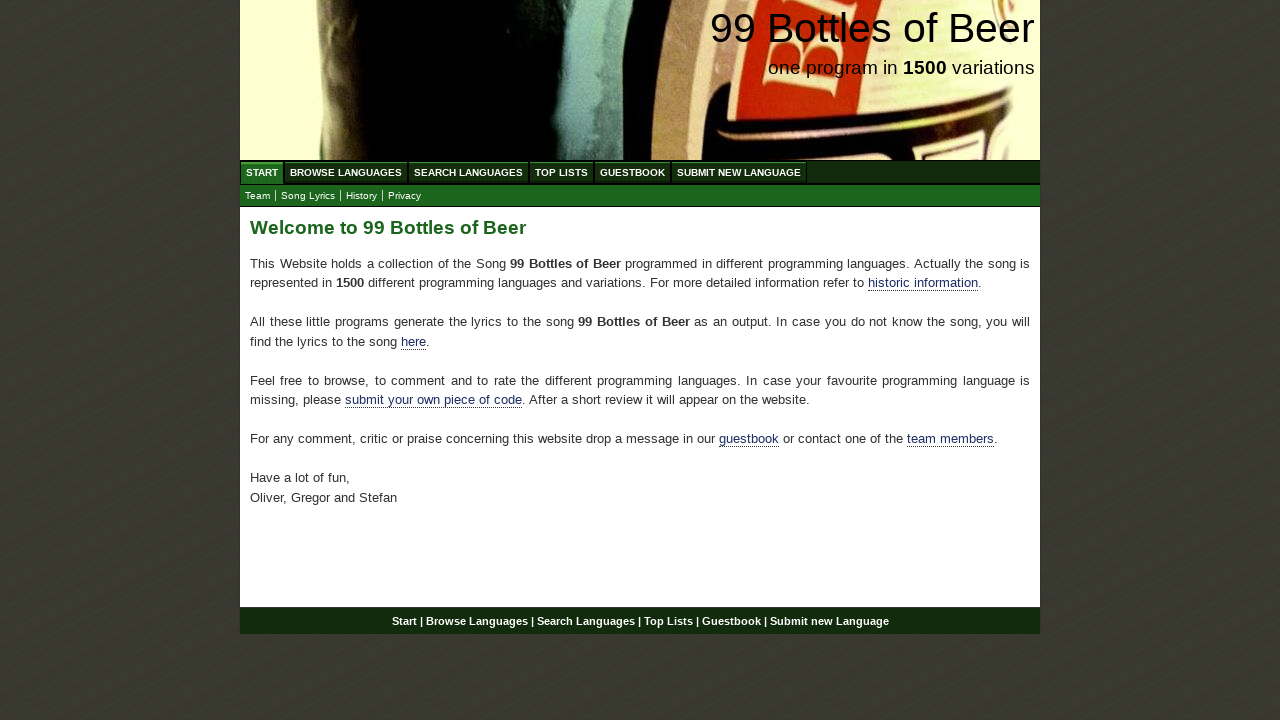

Clicked on 'Submit new Language' menu item at (739, 172) on xpath=//a[@href='/submitnewlanguage.html']
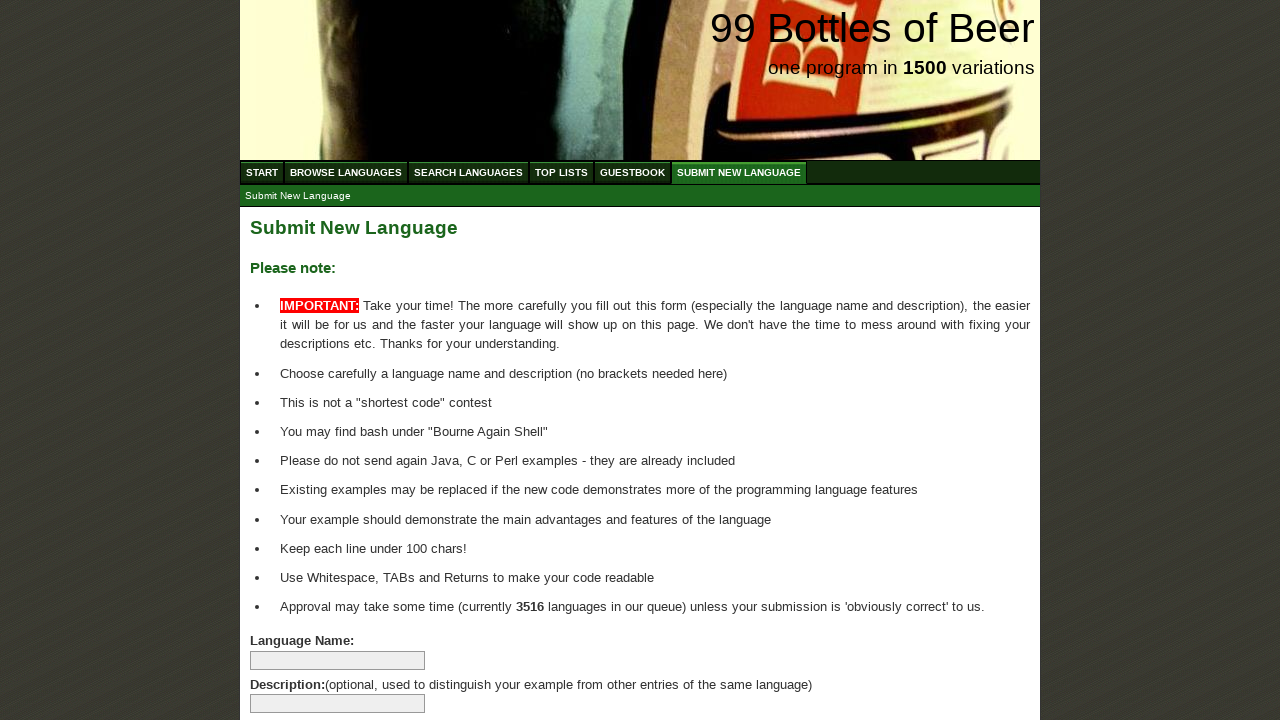

Located submenu header element
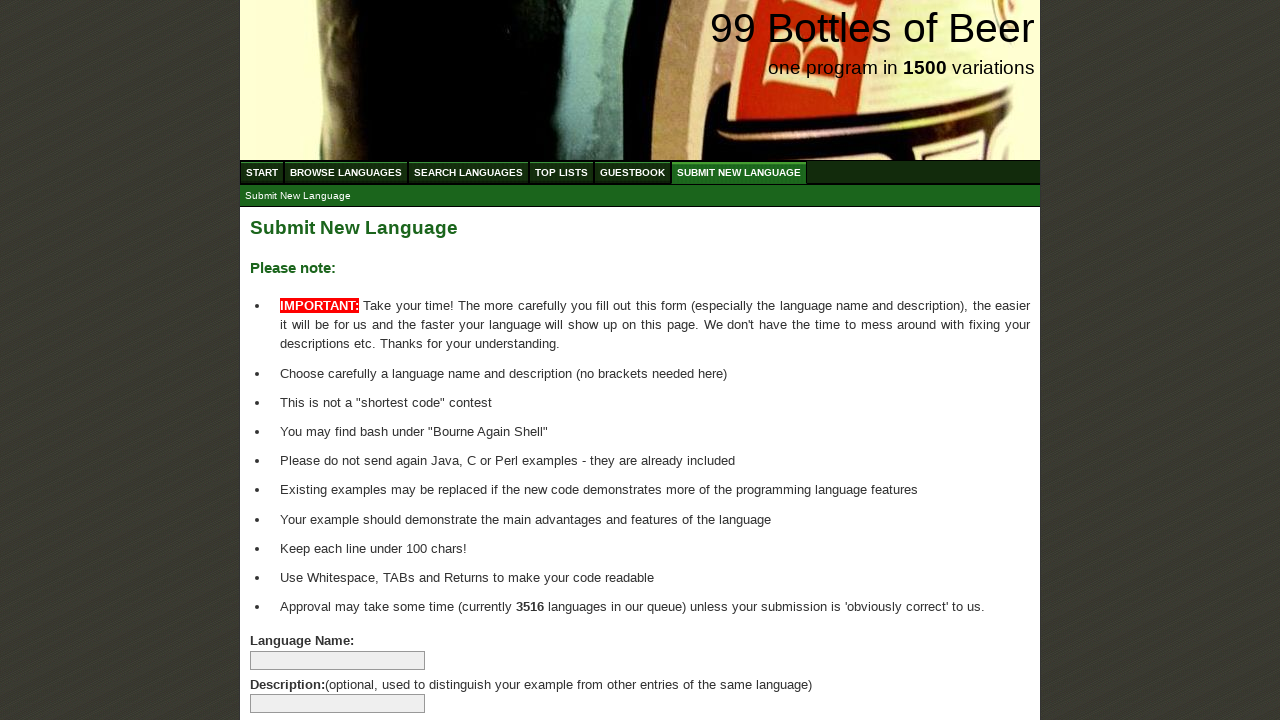

Submenu header element is visible and ready
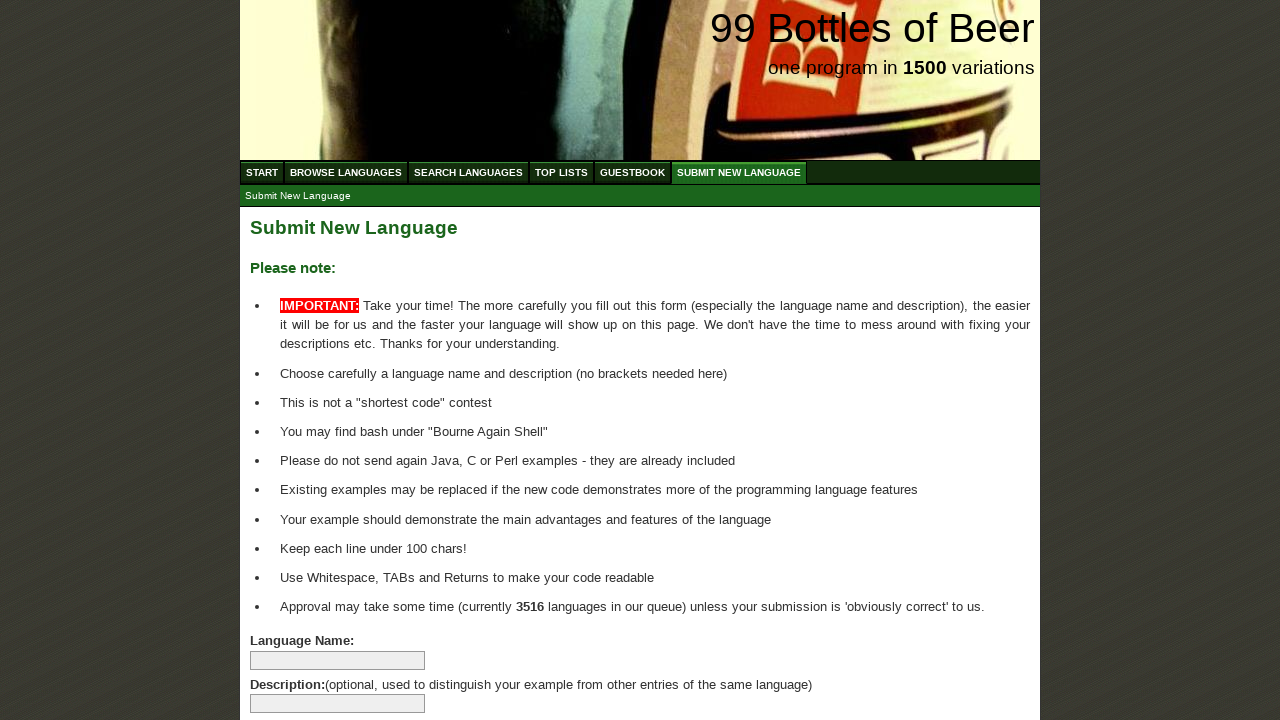

Verified submenu header text shows 'Submit New Language'
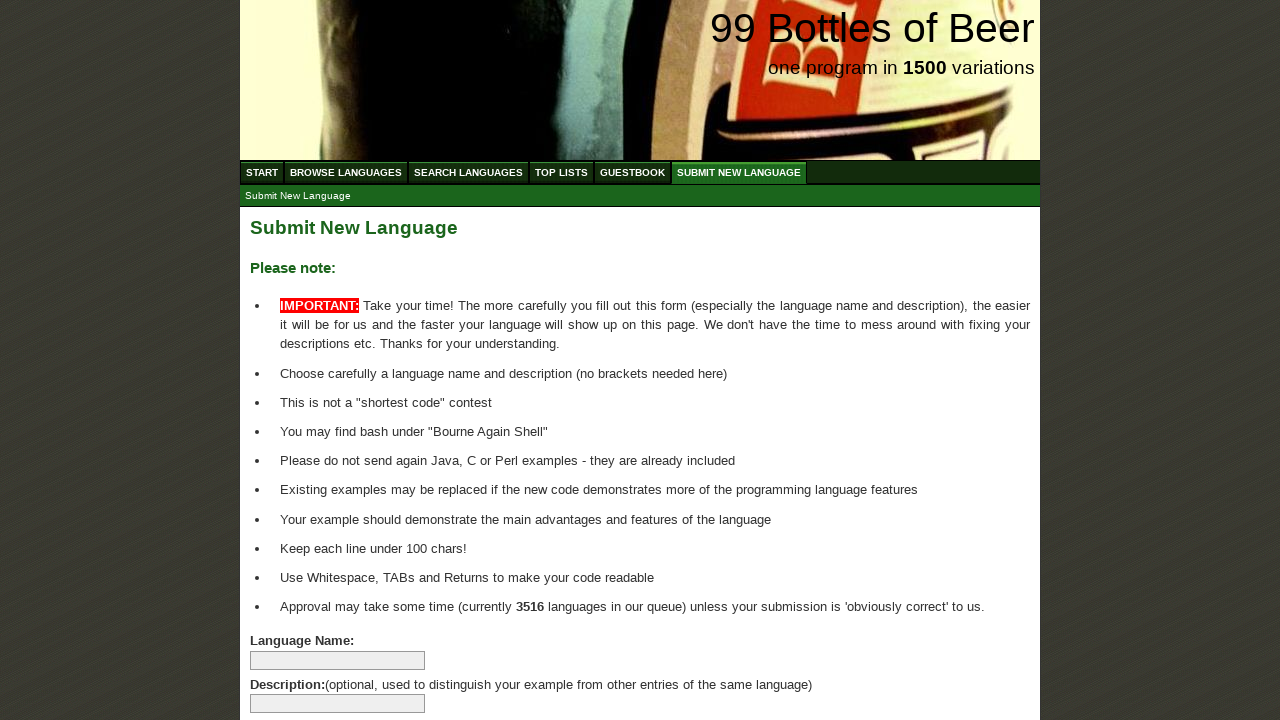

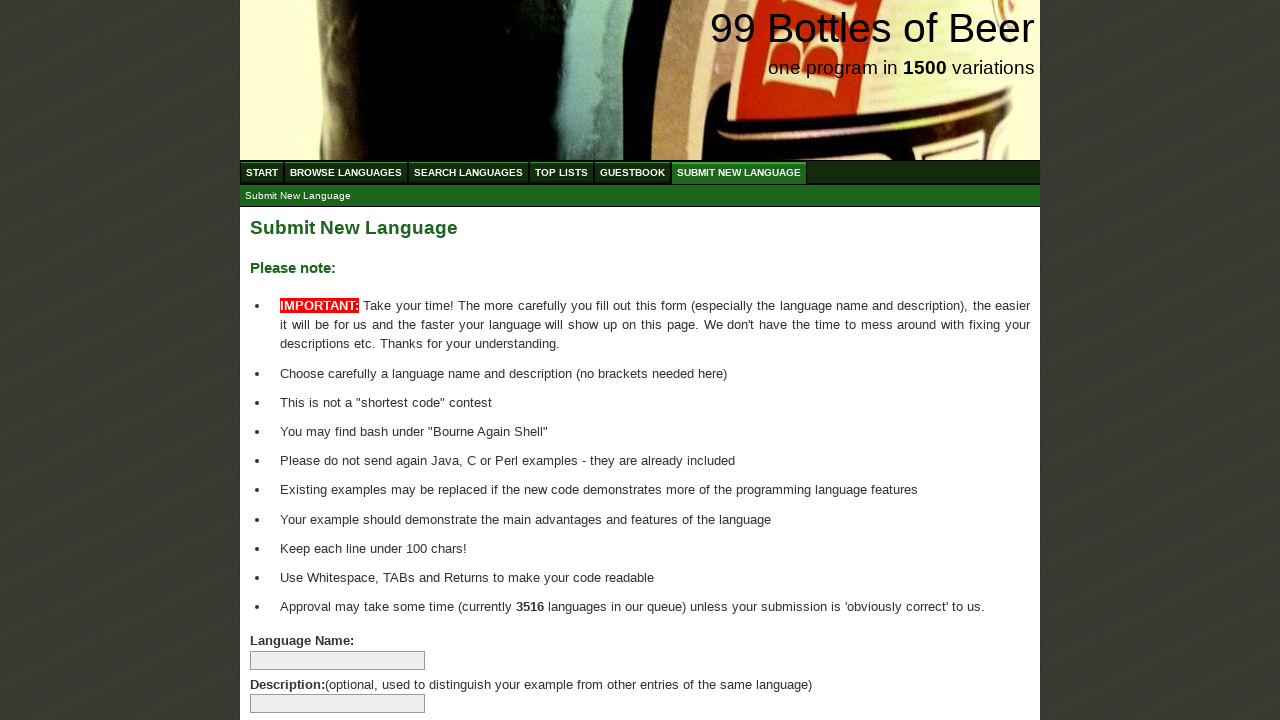